Tests the CicerSeq wild variety SNP search by selecting wild type, configuring search options, entering a gene ID, and submitting the form.

Starting URL: https://cegresources.icrisat.org/cicerseq/?page_id=3605

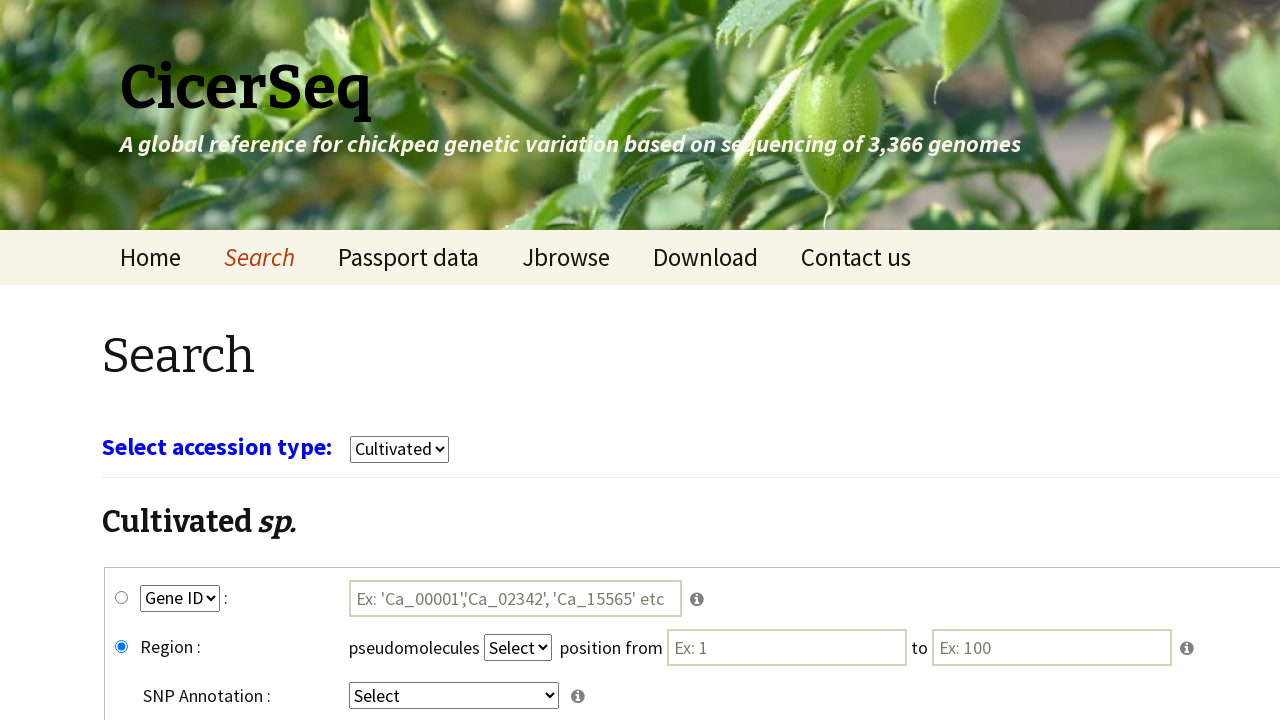

Waited for page to load (3 seconds)
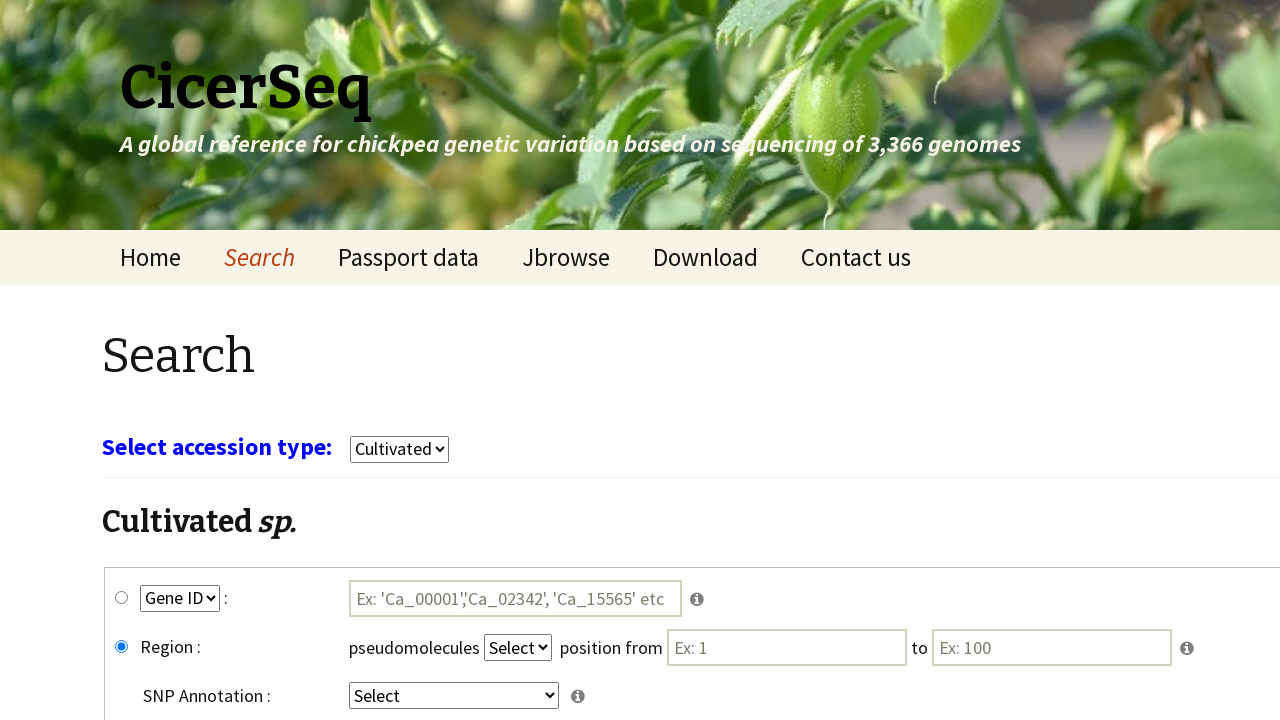

Selected 'wild' from crop dropdown on select[name='select_crop']
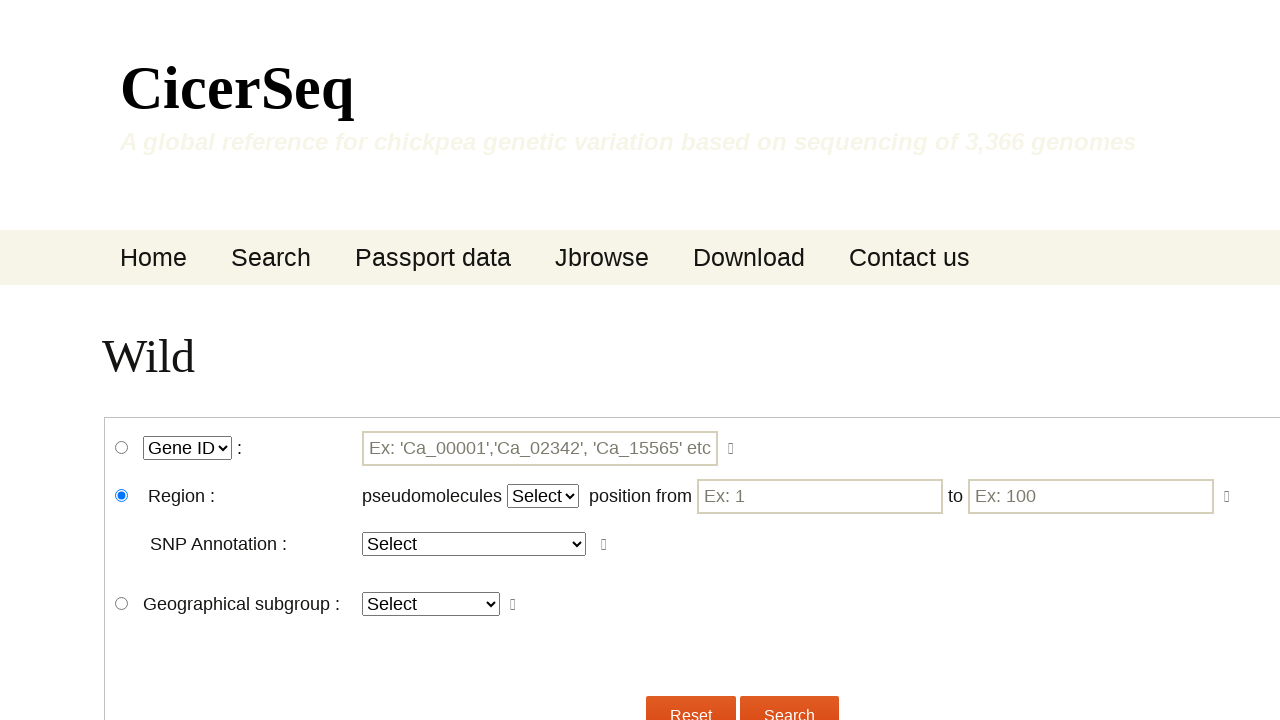

Clicked wgene_snp radio button to select wild variety SNP search at (122, 448) on #wgene_snp
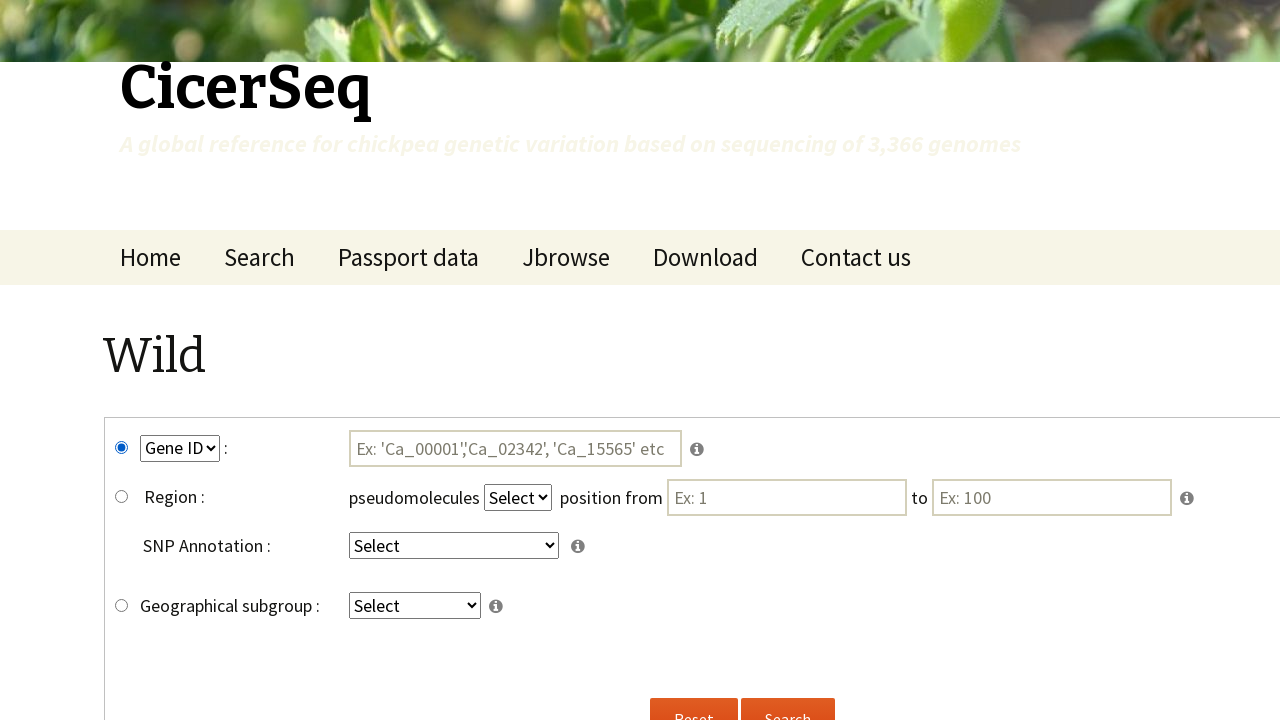

Selected 'GeneID' from key2 dropdown on select[name='key2']
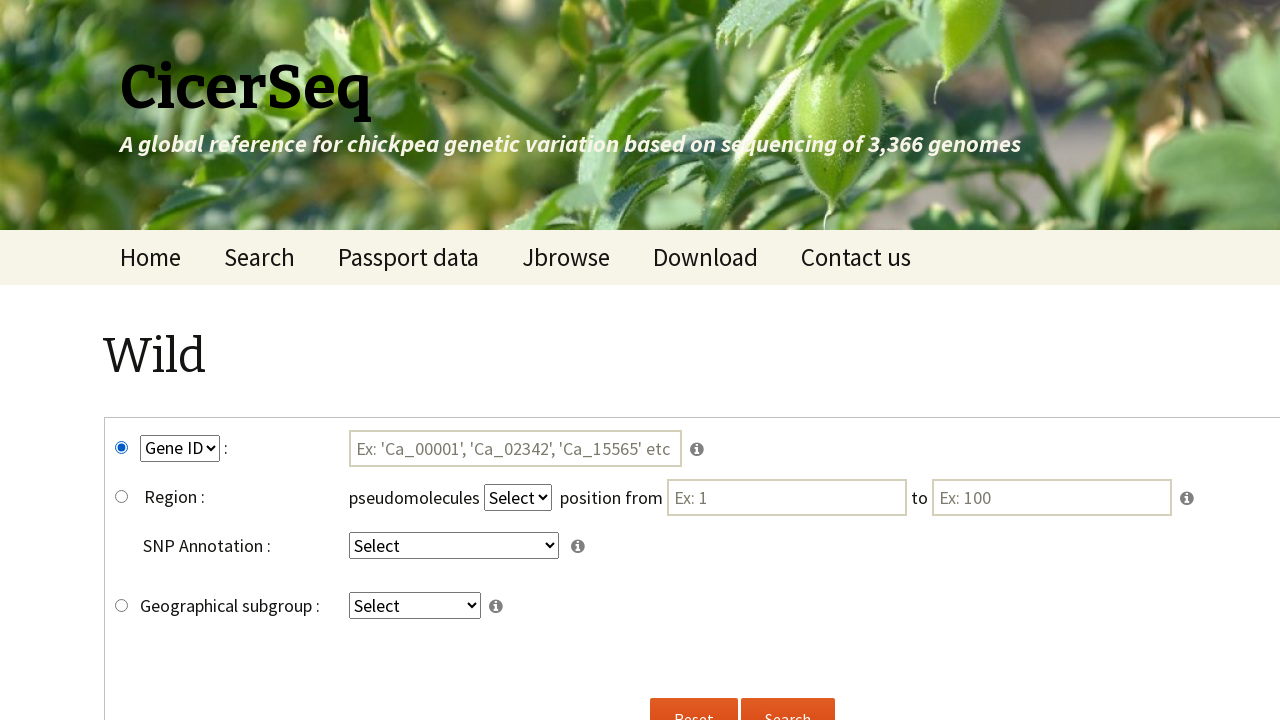

Selected 'intergenic' from key4 dropdown on select[name='key4']
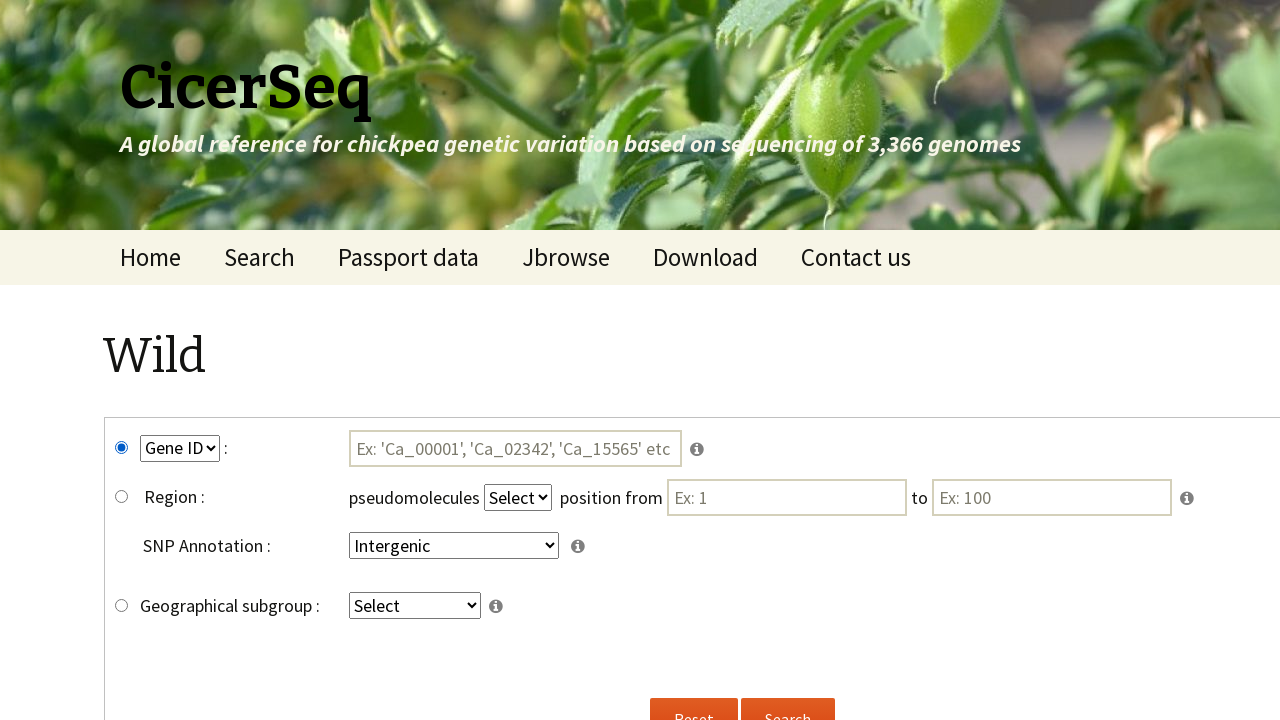

Entered gene ID 'Ca_00004' in search field on #tmp3
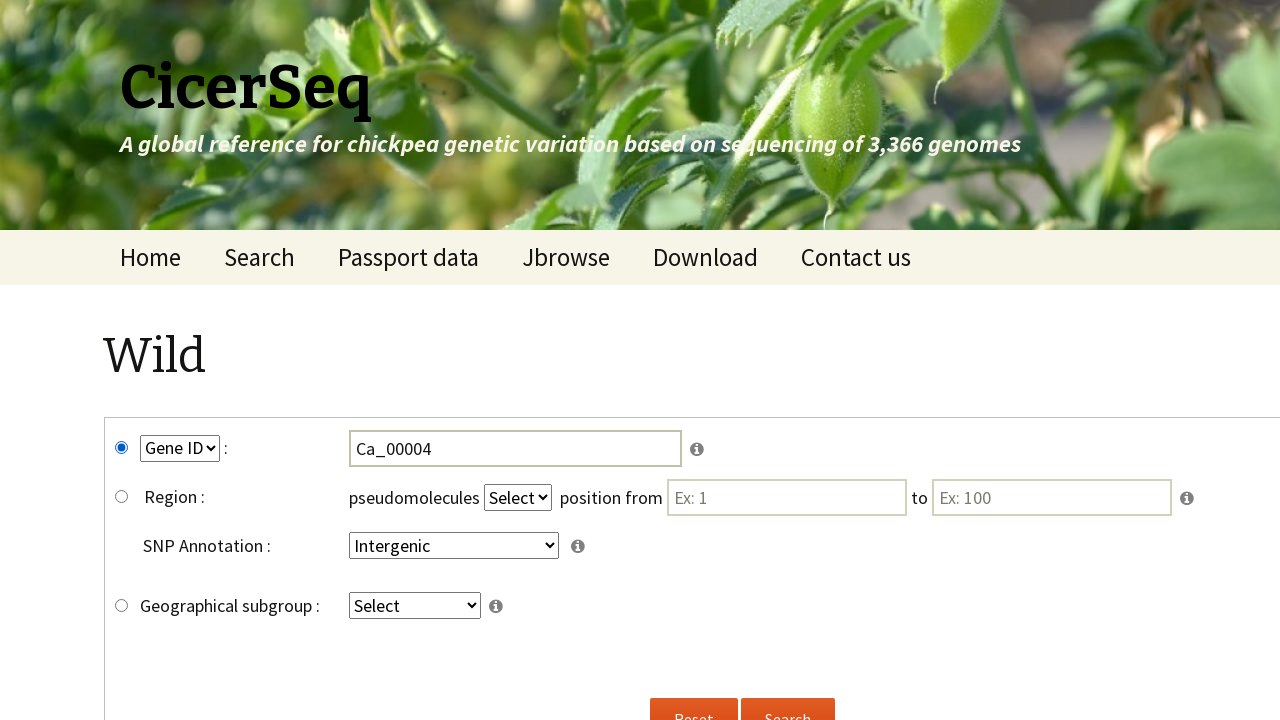

Clicked submit button to search wild variety SNPs at (788, 698) on input[name='submitw']
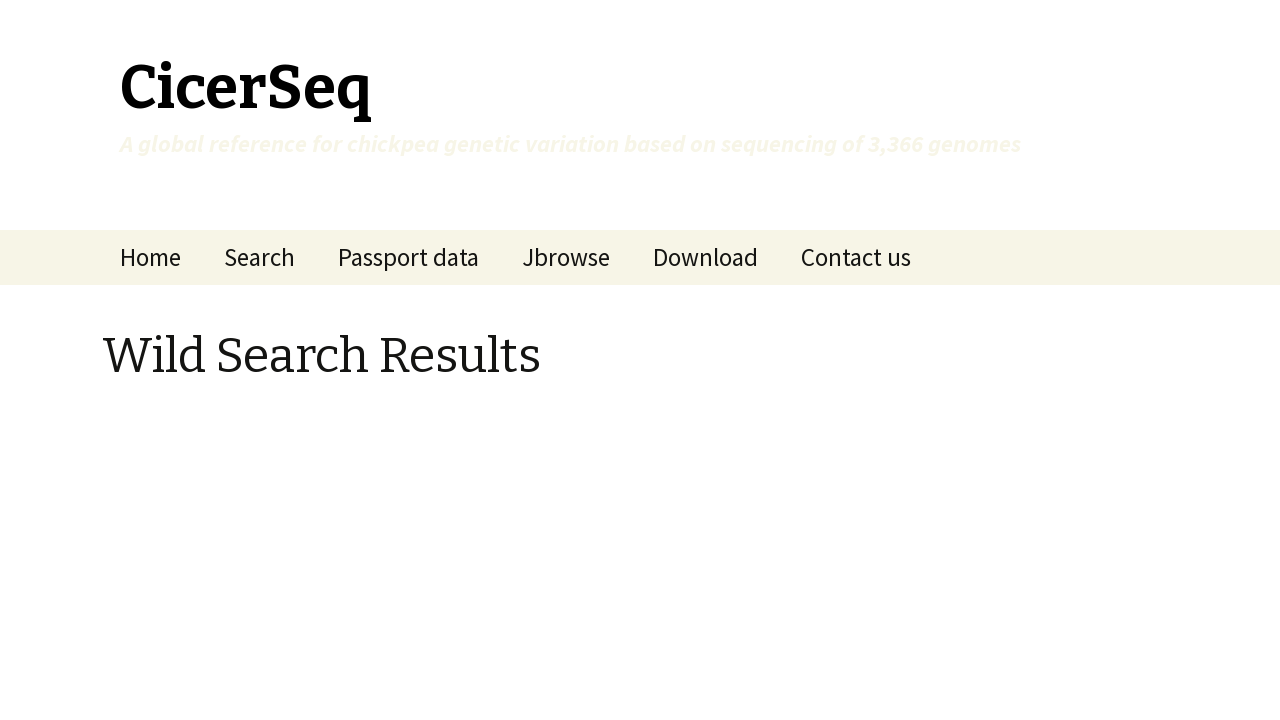

Waited for search results to load (5 seconds)
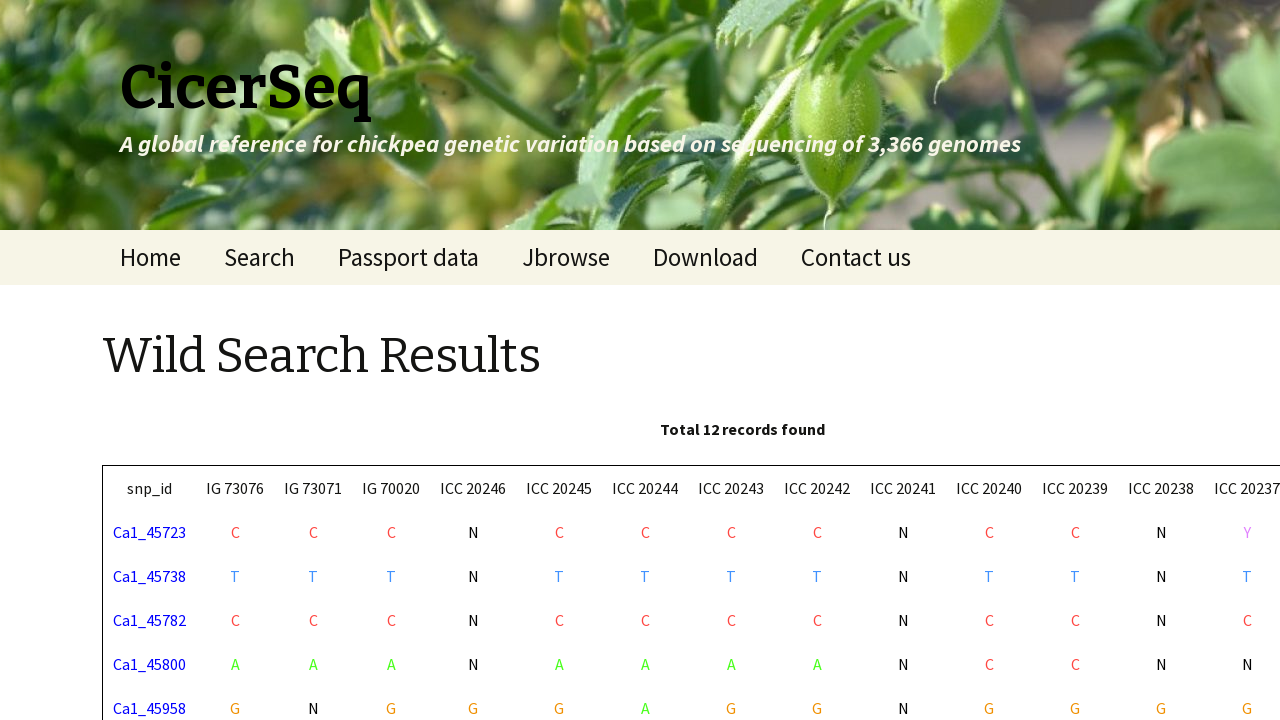

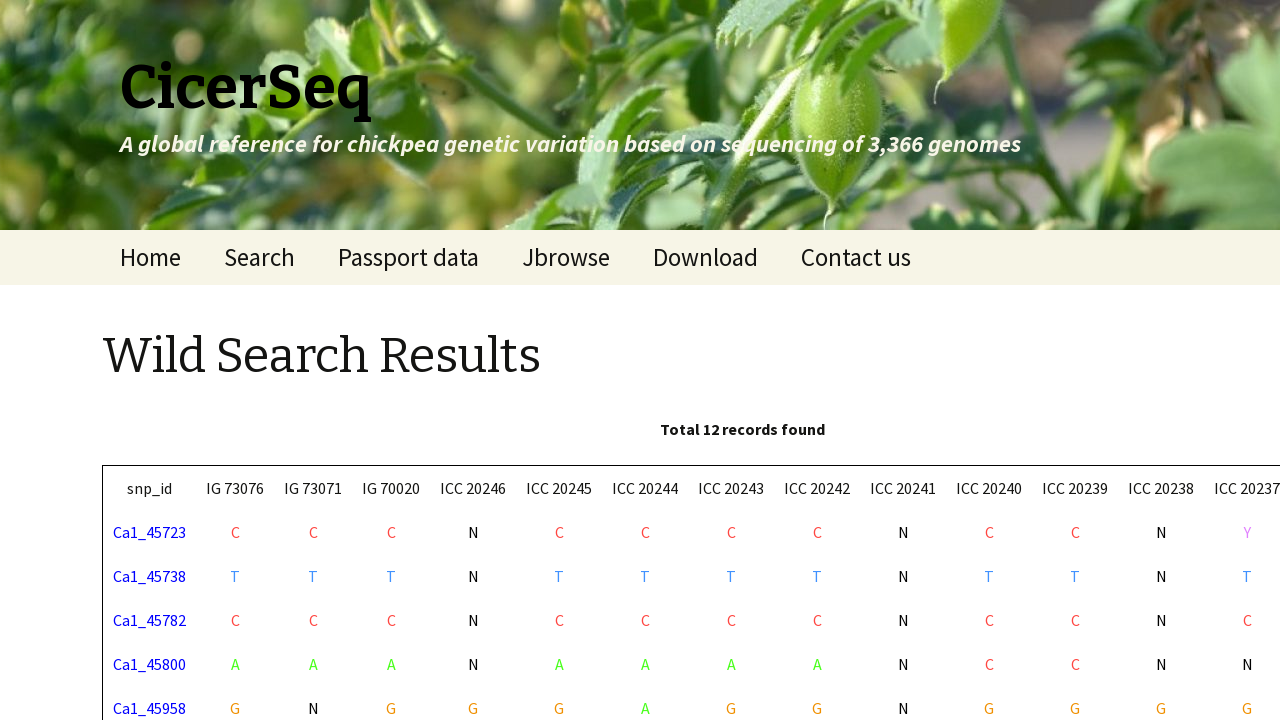